Tests JavaScript confirm dialog by clicking a button that triggers a confirm alert, dismissing it (clicking Cancel), and verifying the result message

Starting URL: https://testcenter.techproeducation.com/index.php?page=javascript-alerts

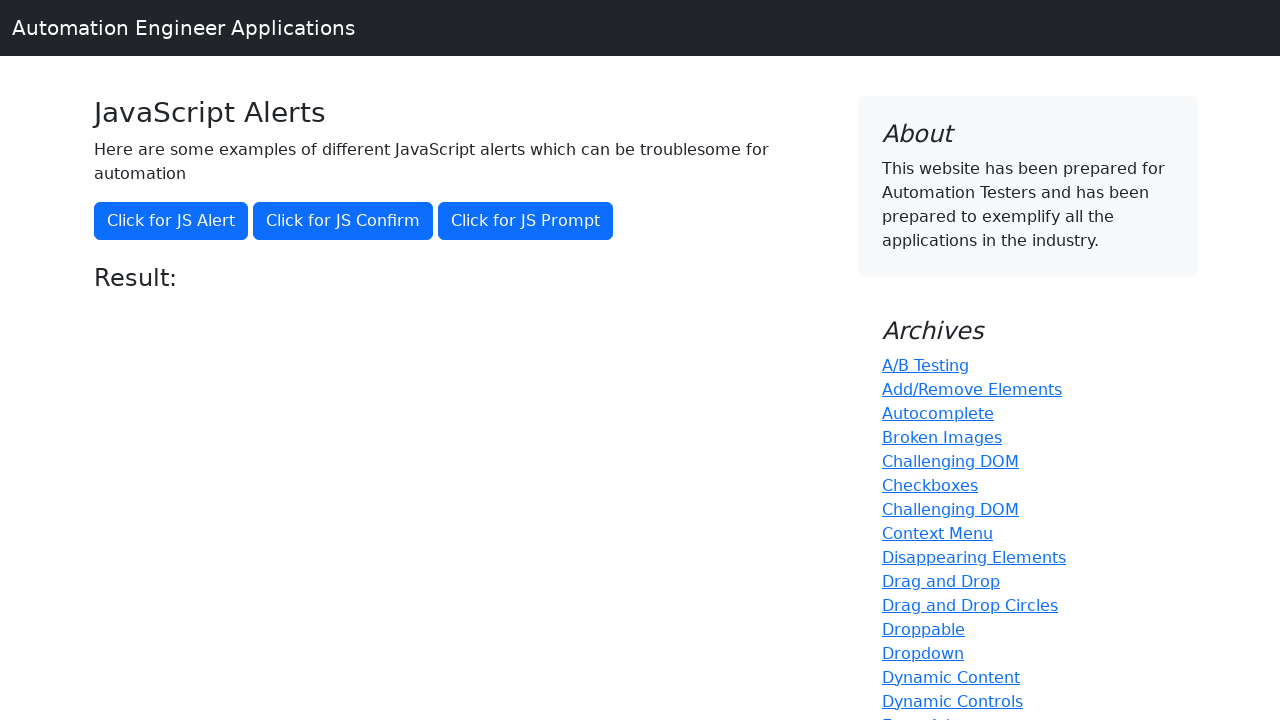

Set up dialog handler to dismiss alerts
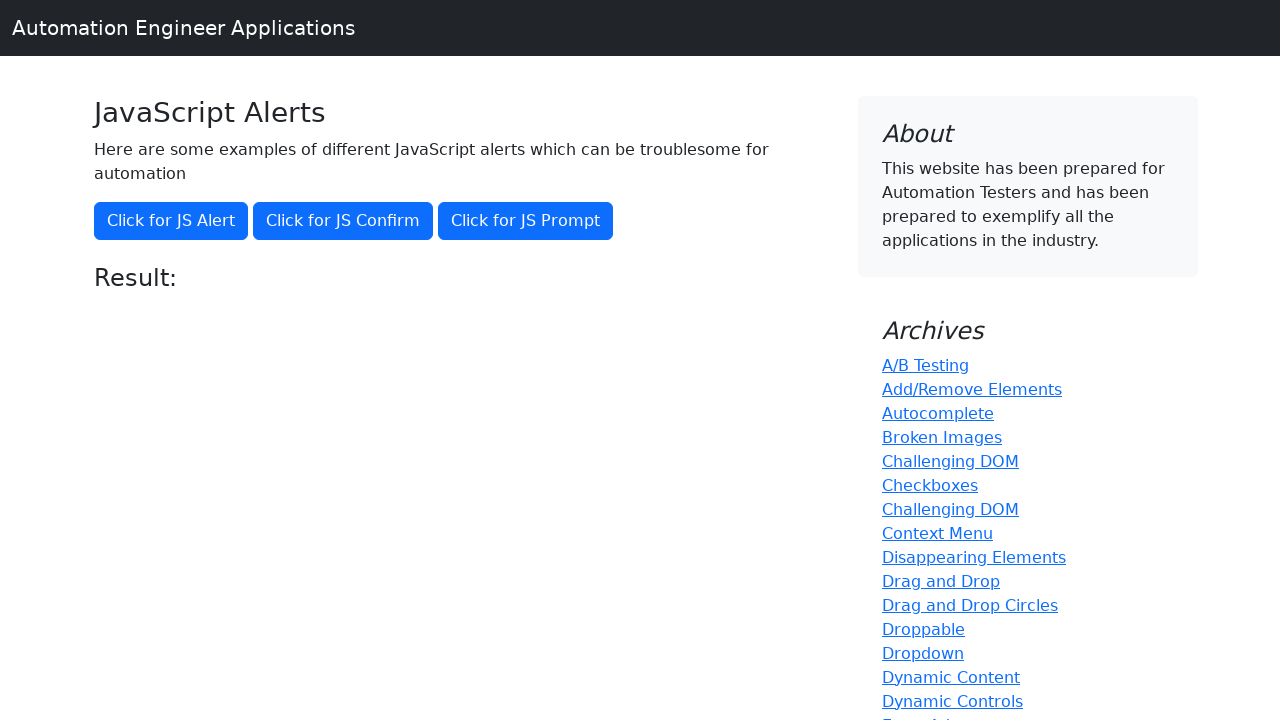

Clicked button to trigger JavaScript confirm dialog at (343, 221) on xpath=//button[@onclick='jsConfirm()']
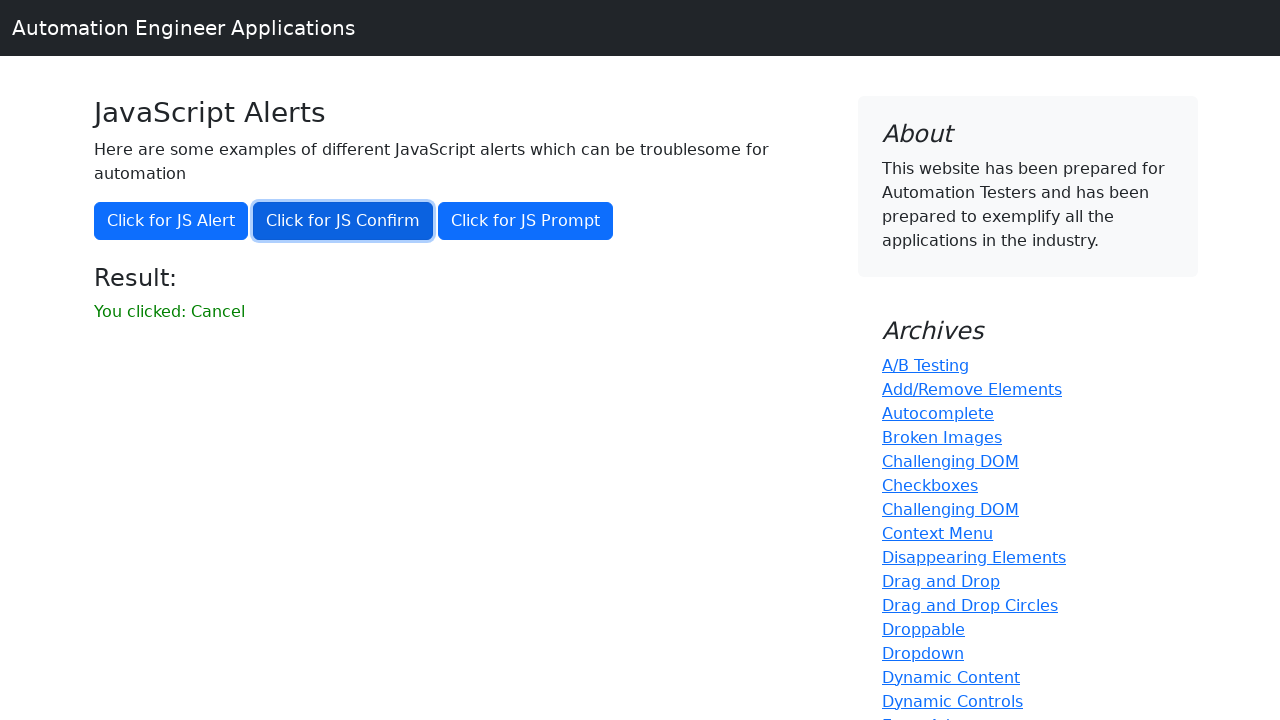

Result message element loaded
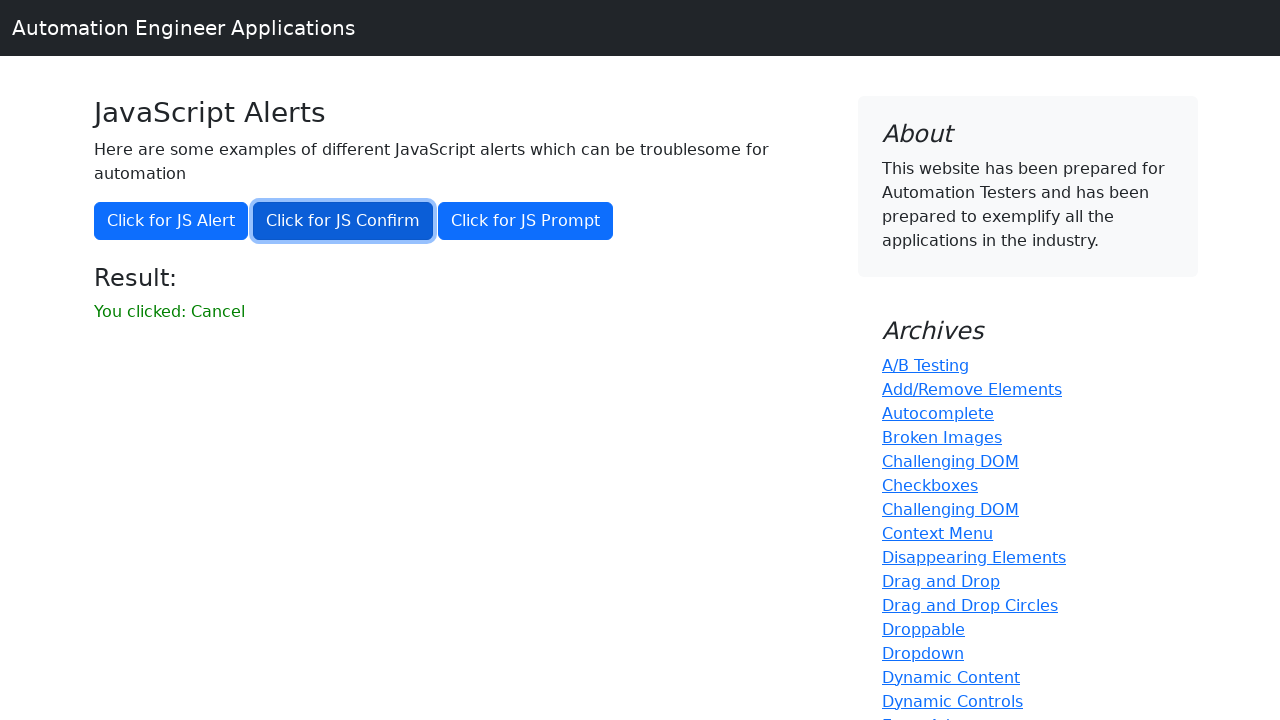

Retrieved result text content
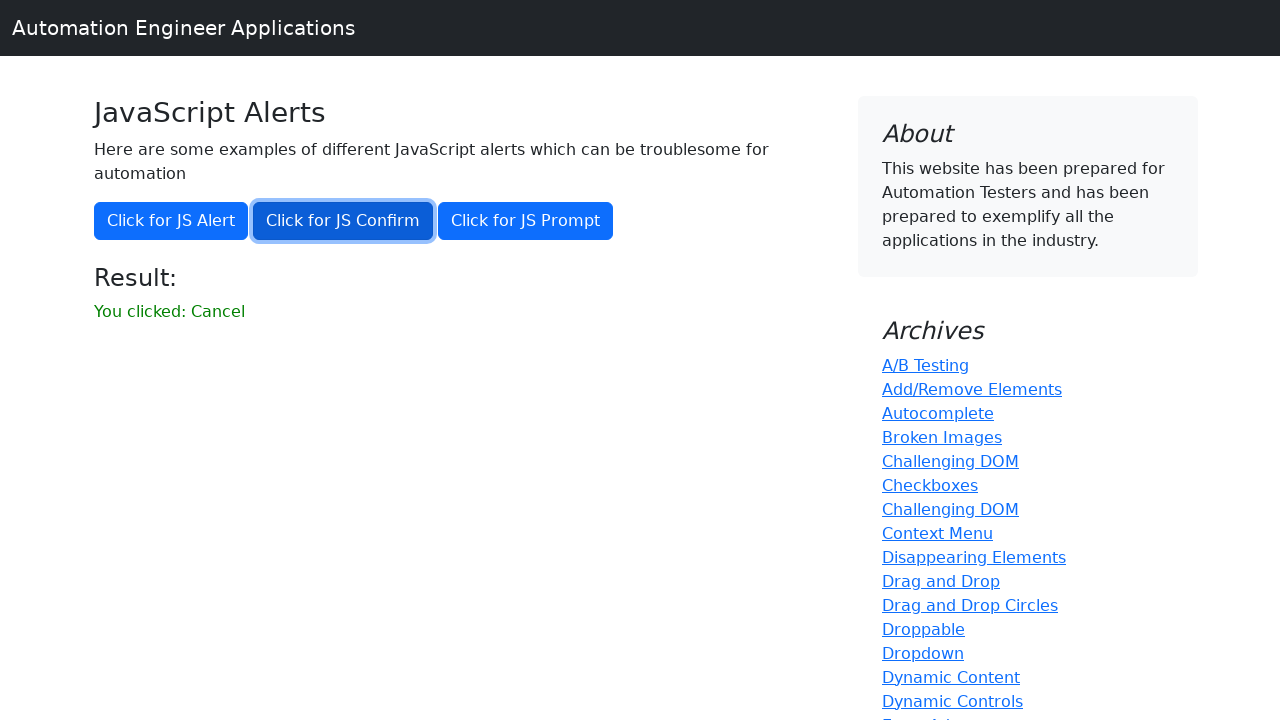

Verified result message shows 'You clicked: Cancel' after dismissing alert
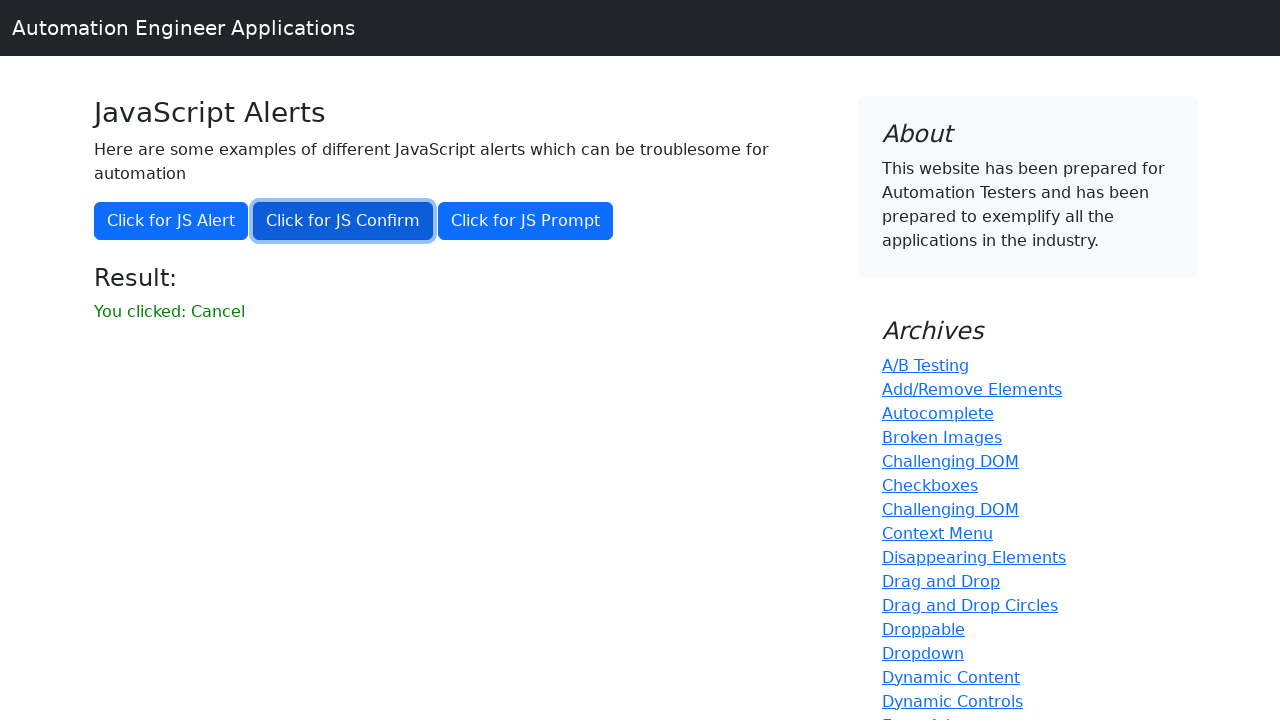

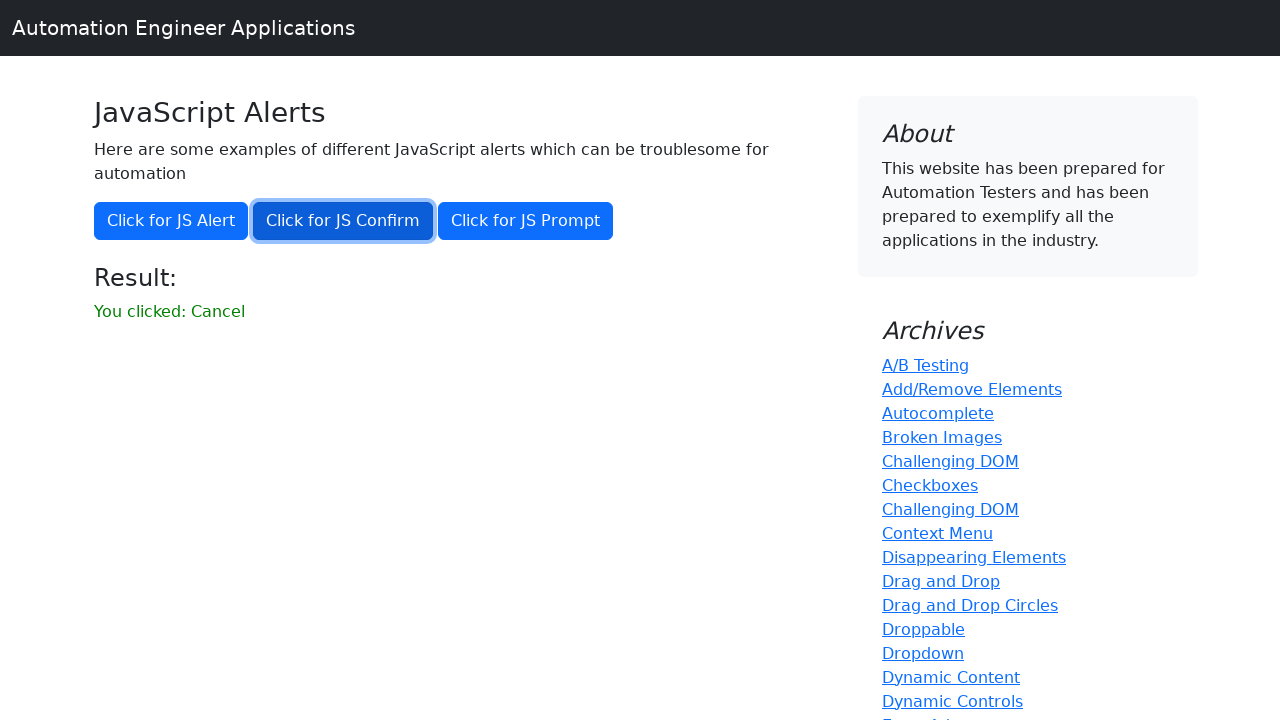